Tests browser window management by maximizing, minimizing, resizing, and repositioning the browser window while on a W3Schools Python tutorial page.

Starting URL: https://www.w3schools.com/python/python_lambda.asp

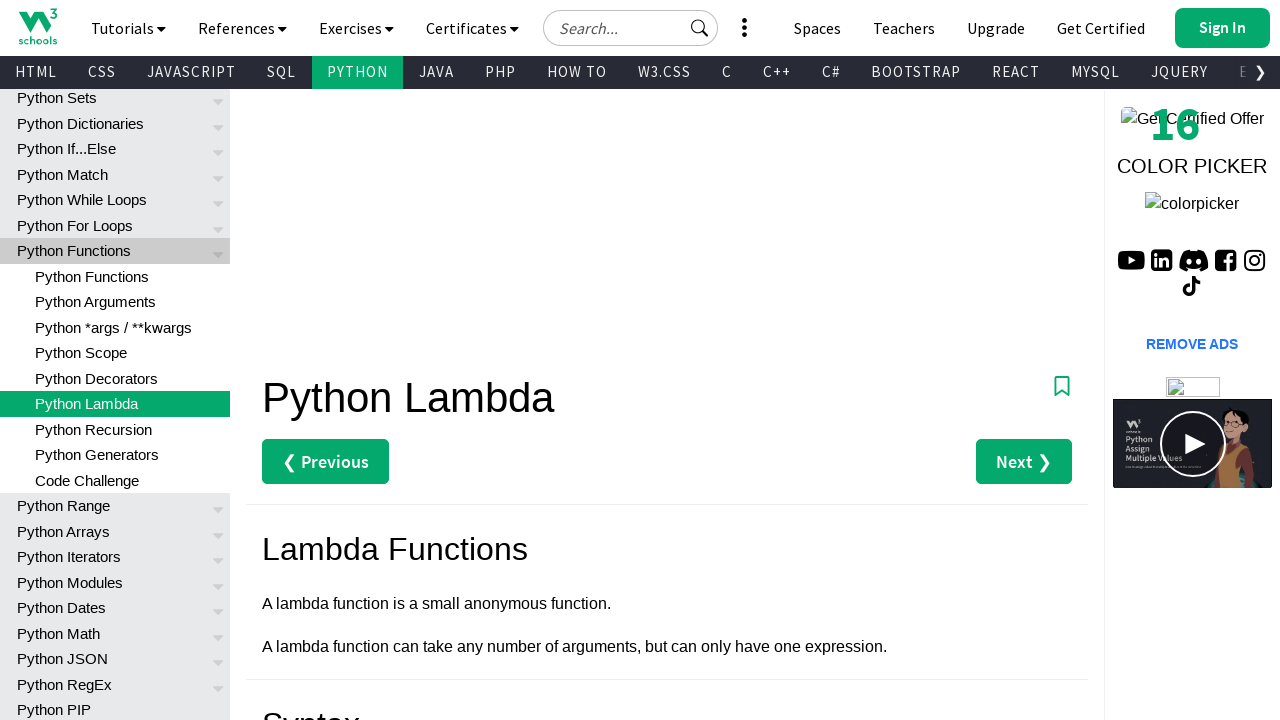

Navigated to W3Schools Python lambda tutorial page
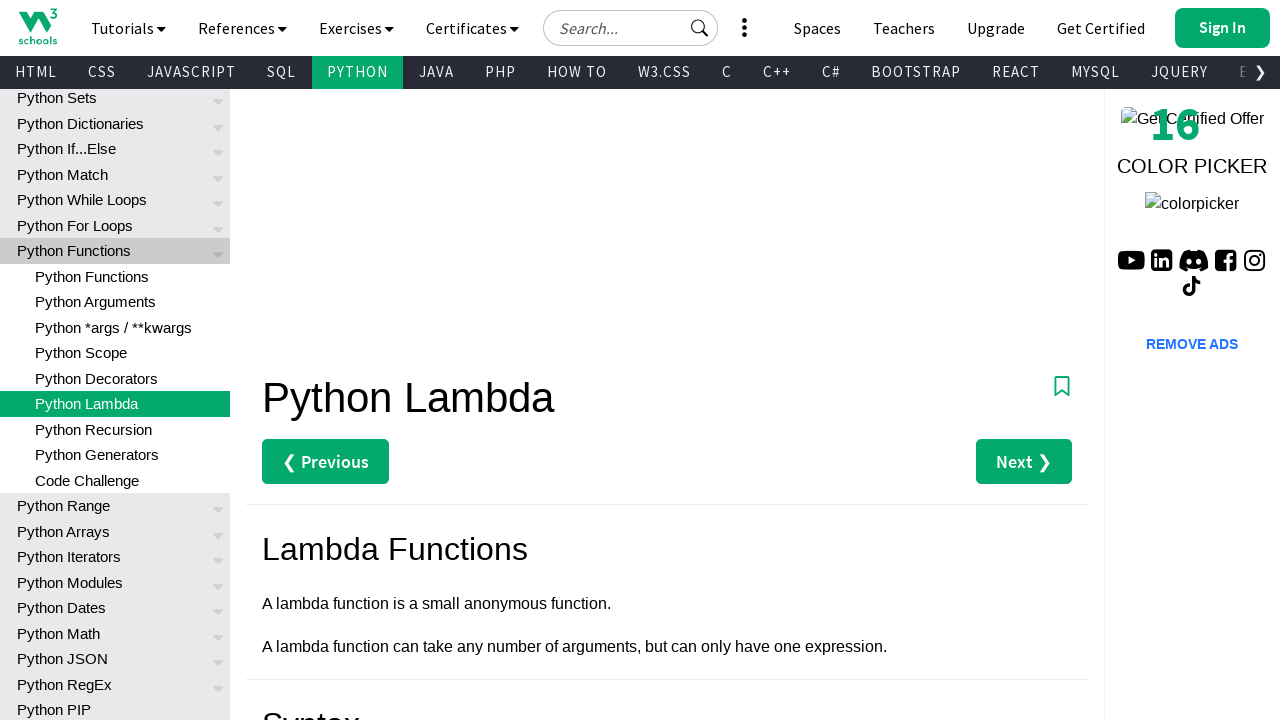

Maximized browser window to 1920x1080
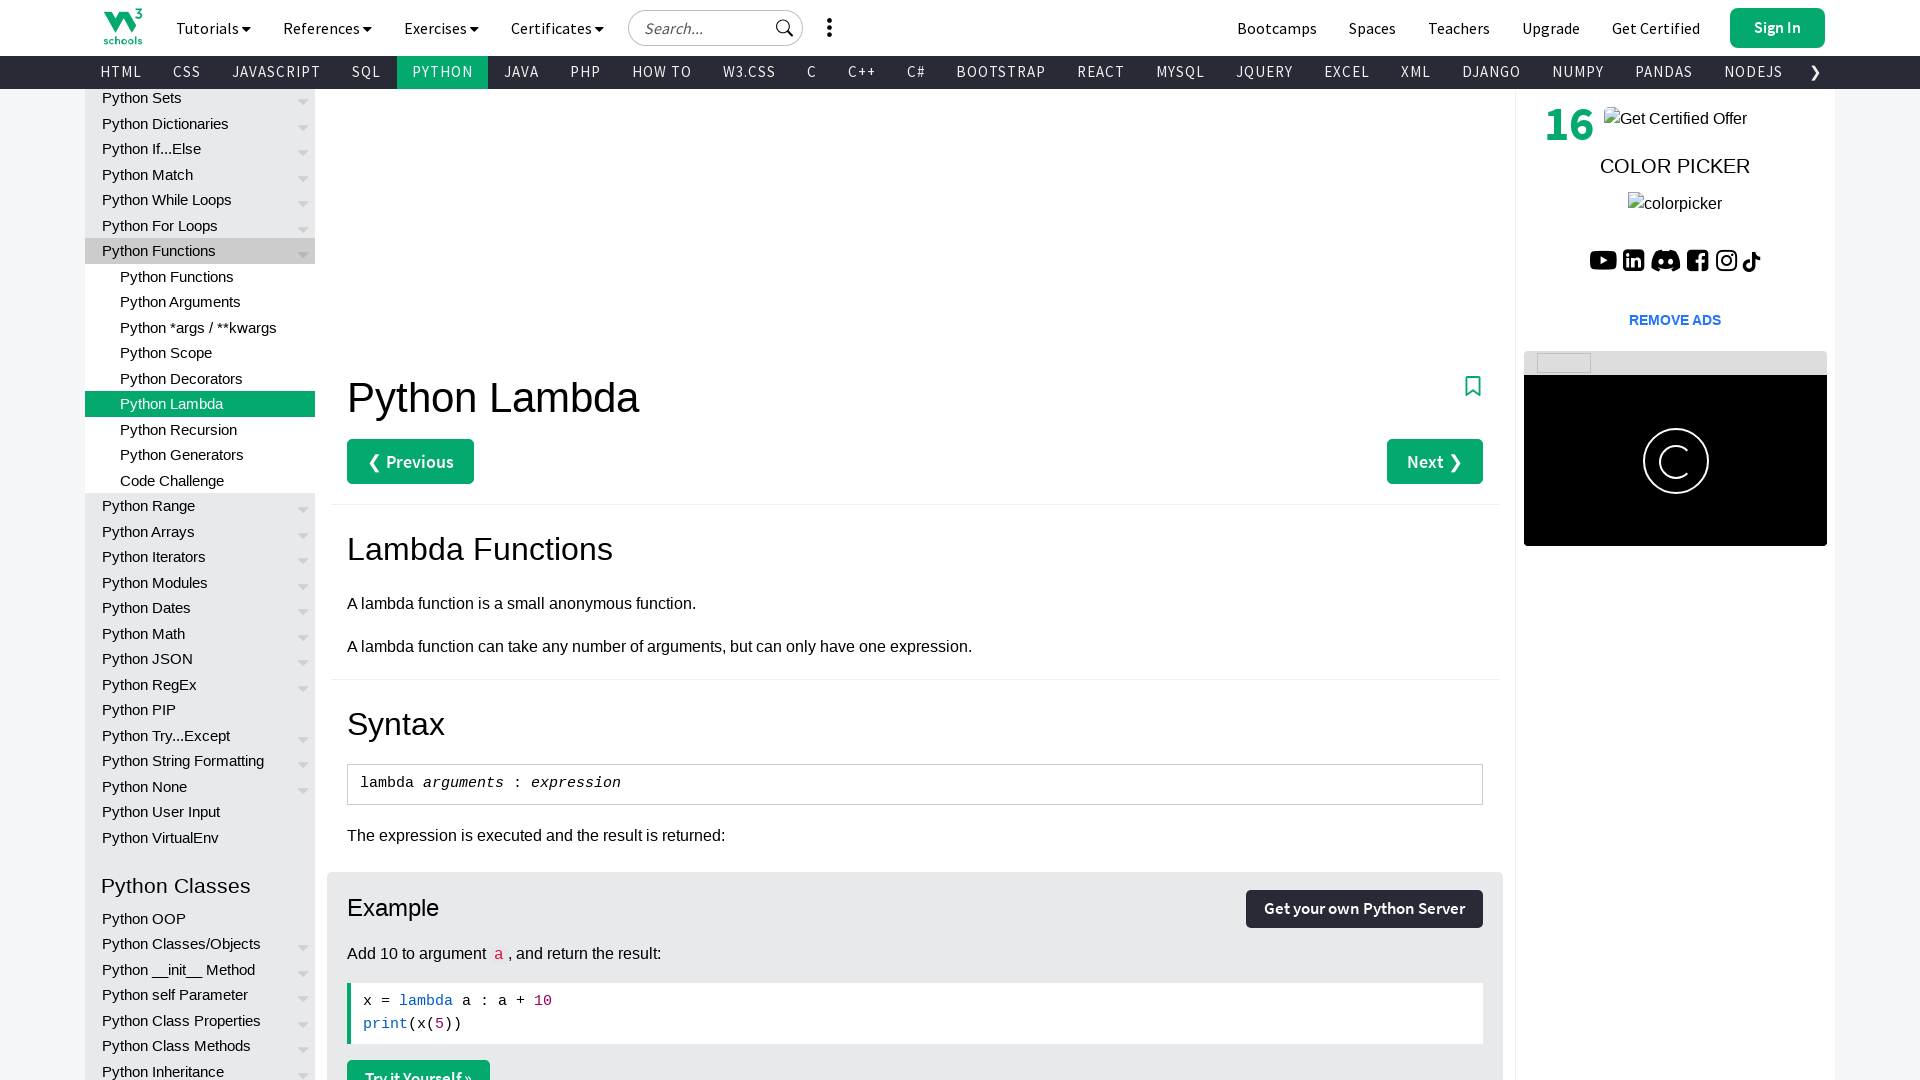

Waited 3 seconds to observe maximized window state
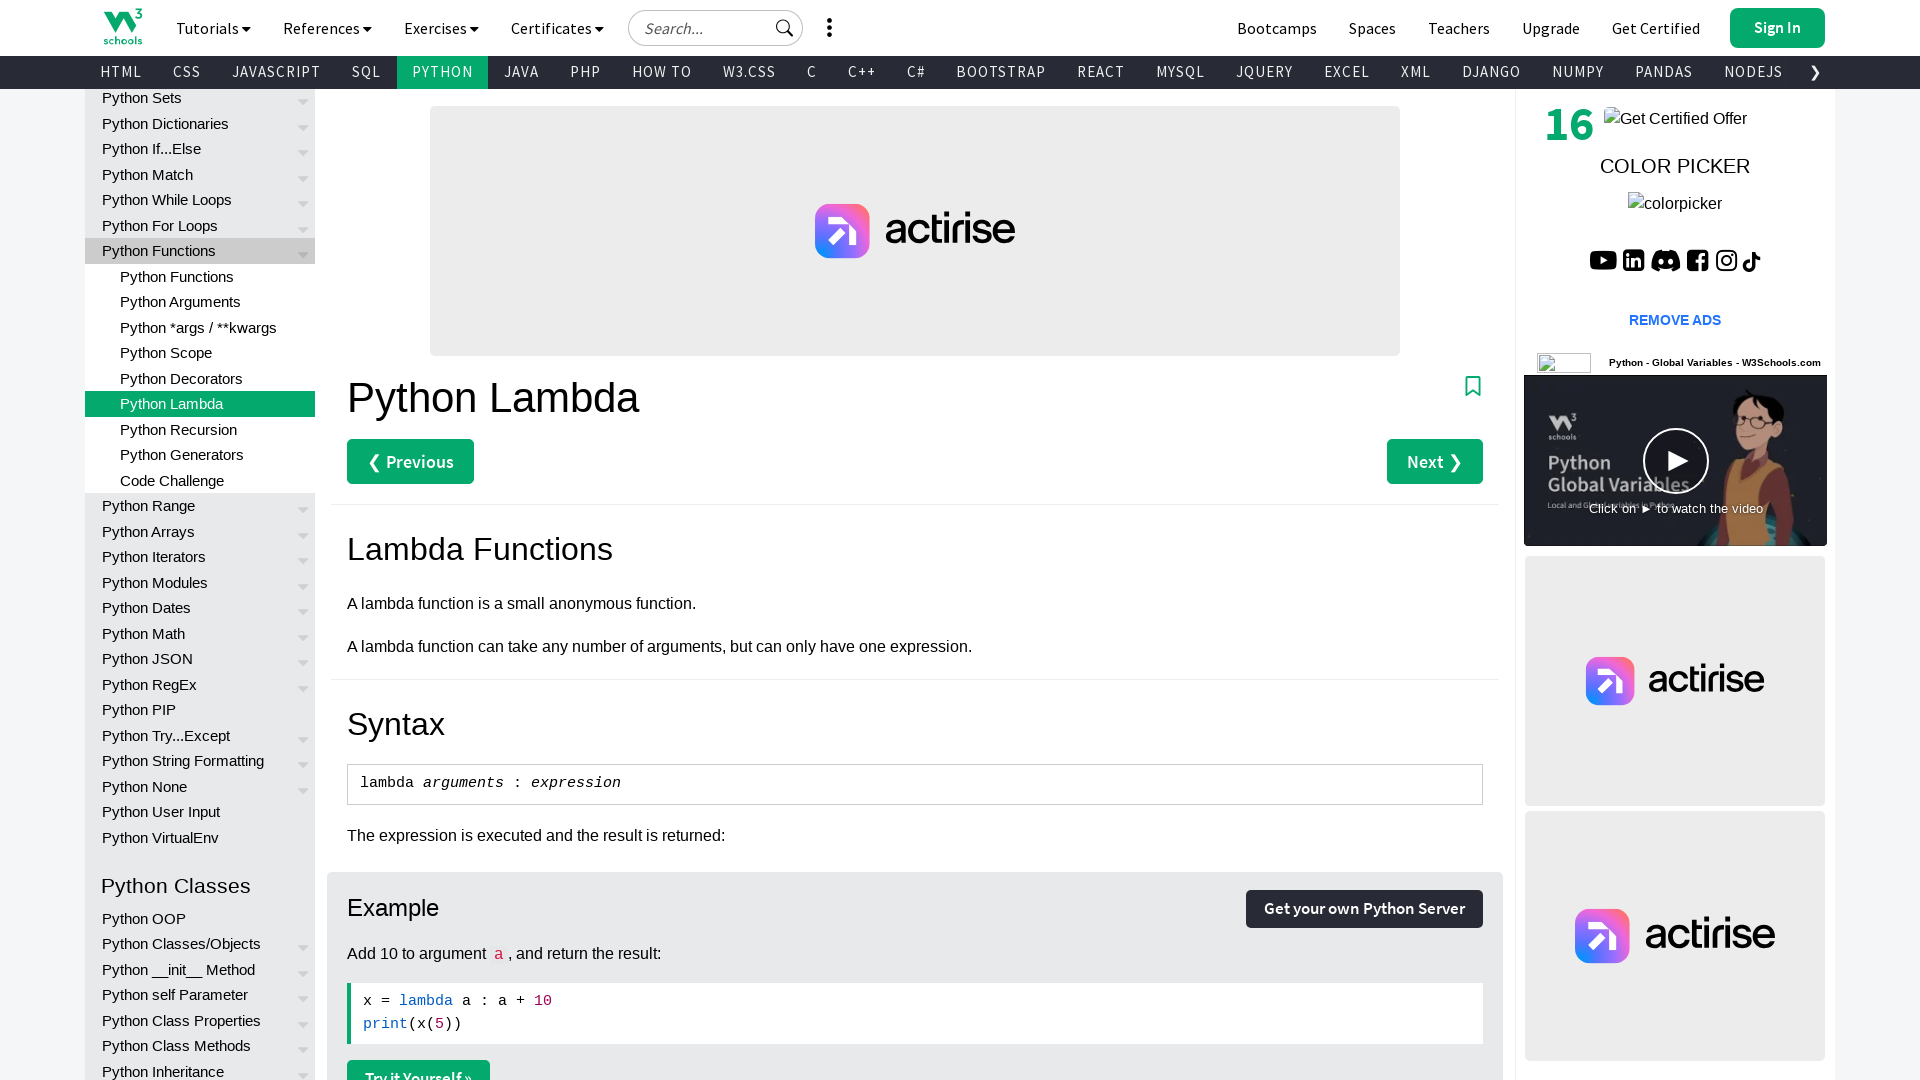

Resized browser window to 400x580
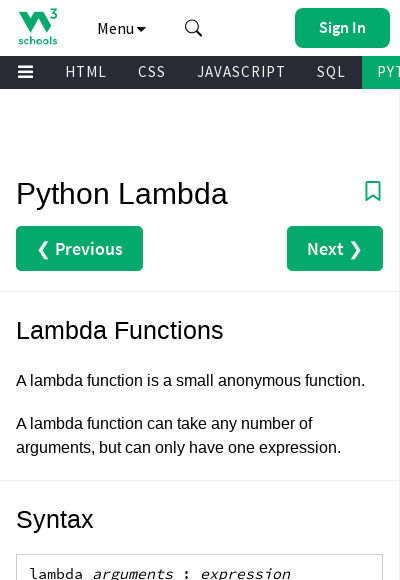

Waited 3 seconds to observe resized window state
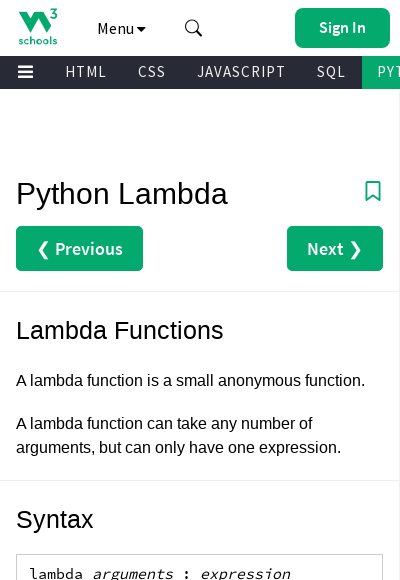

Confirmed page body content is visible after resize
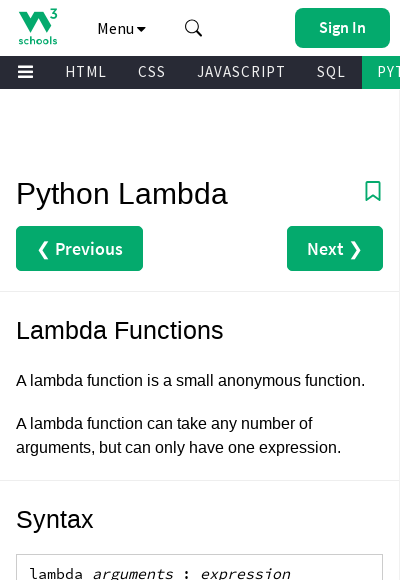

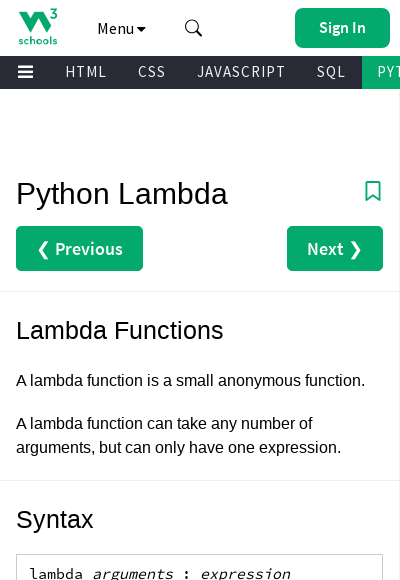